Tests single dropdown selection functionality by selecting options using three different methods: by index, by value, and by visible text

Starting URL: https://www.letskodeit.com/practice

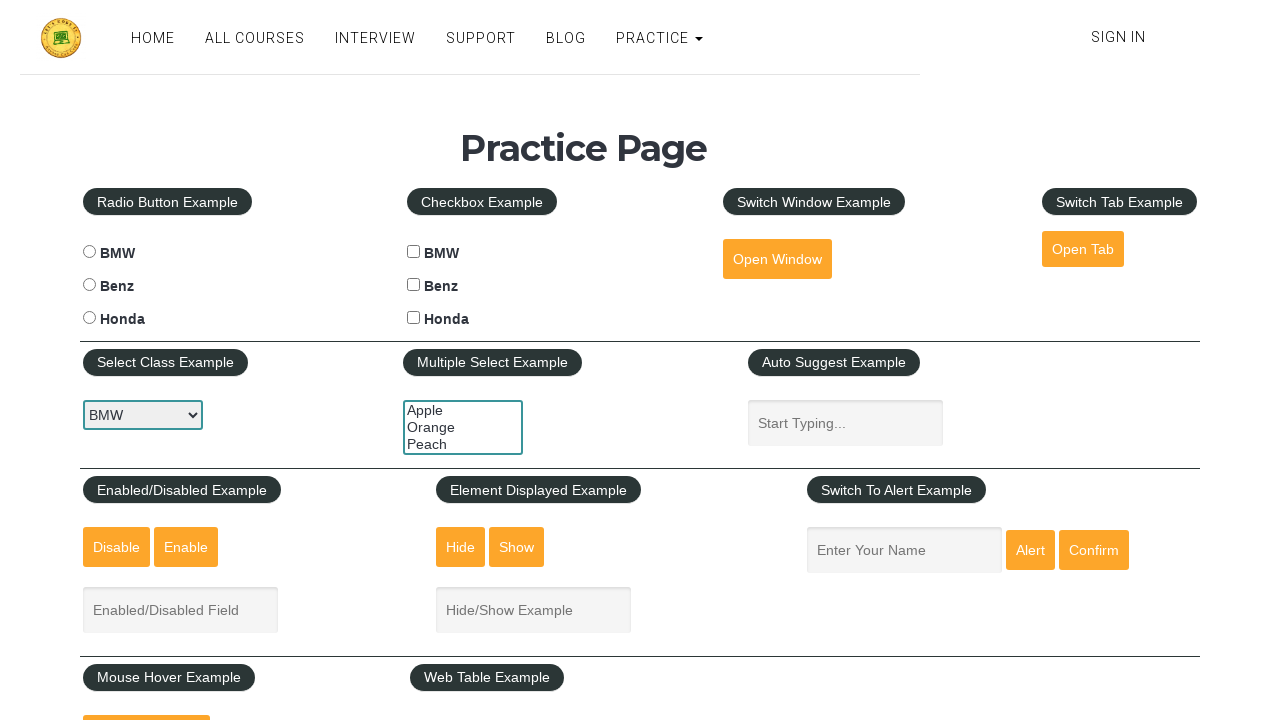

Selected dropdown option by index 2 (third option) on #carselect
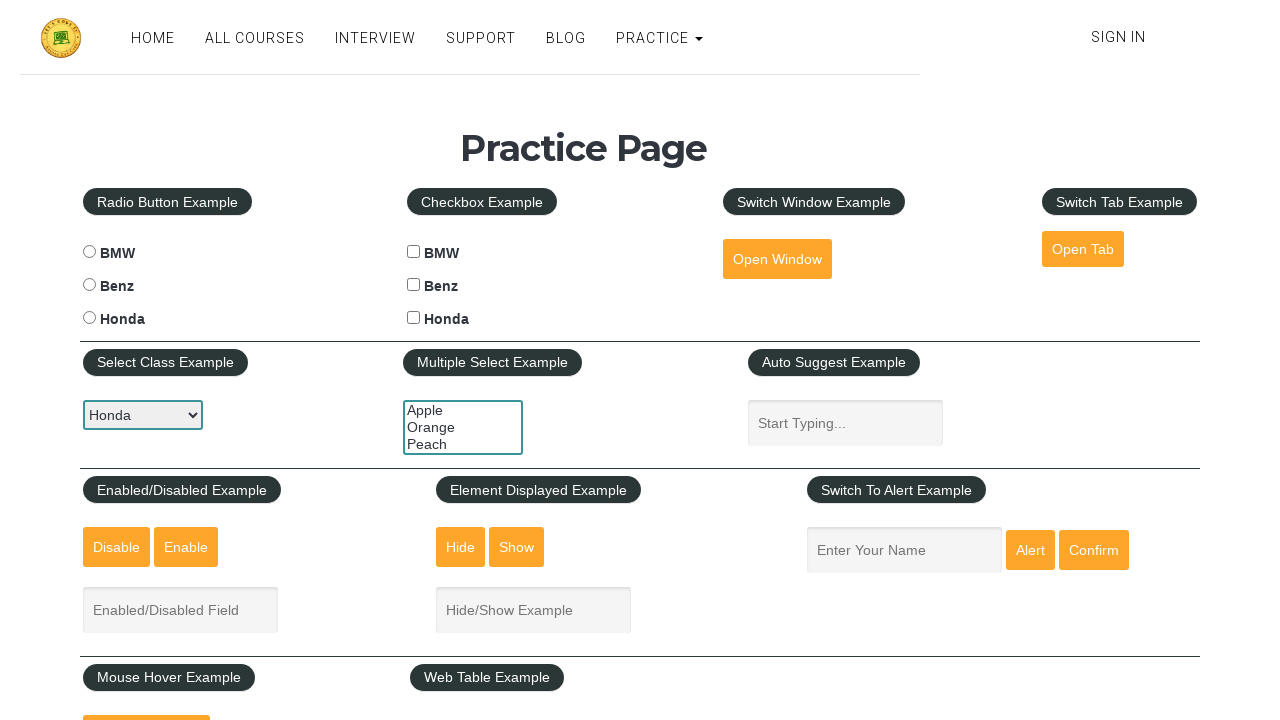

Selected dropdown option by value 'bmw' on #carselect
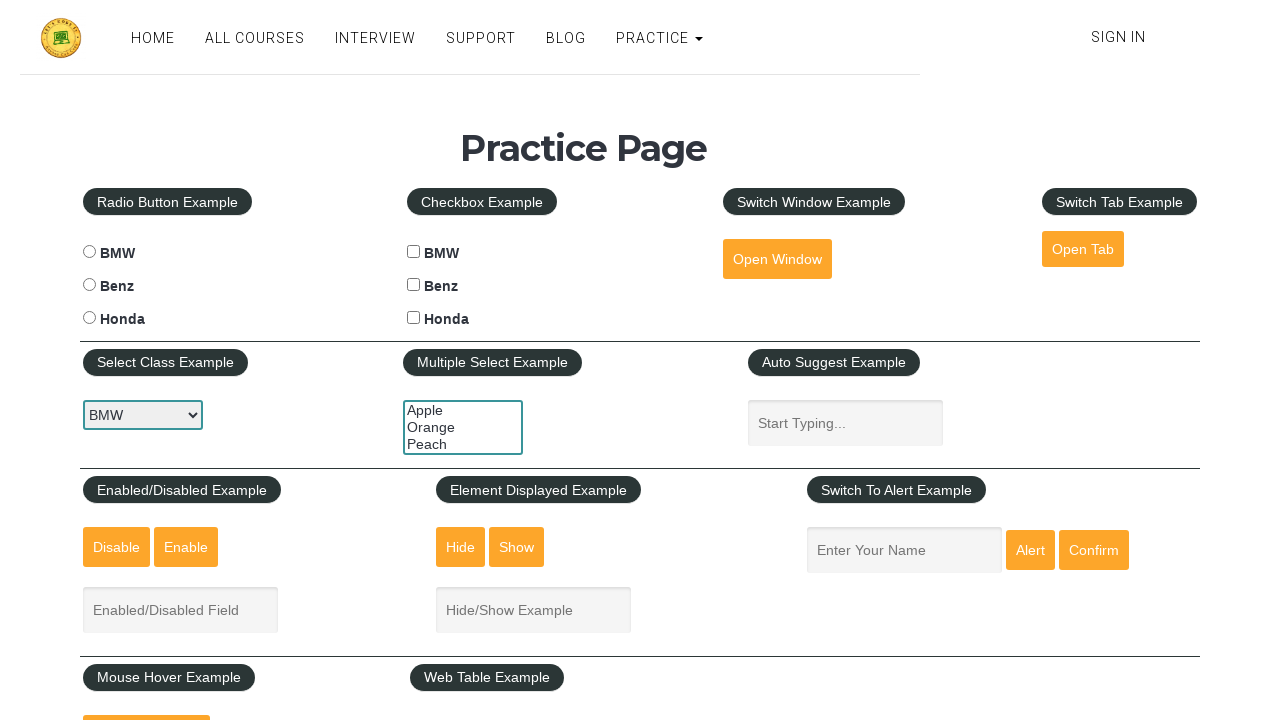

Selected dropdown option by visible text 'Benz' on #carselect
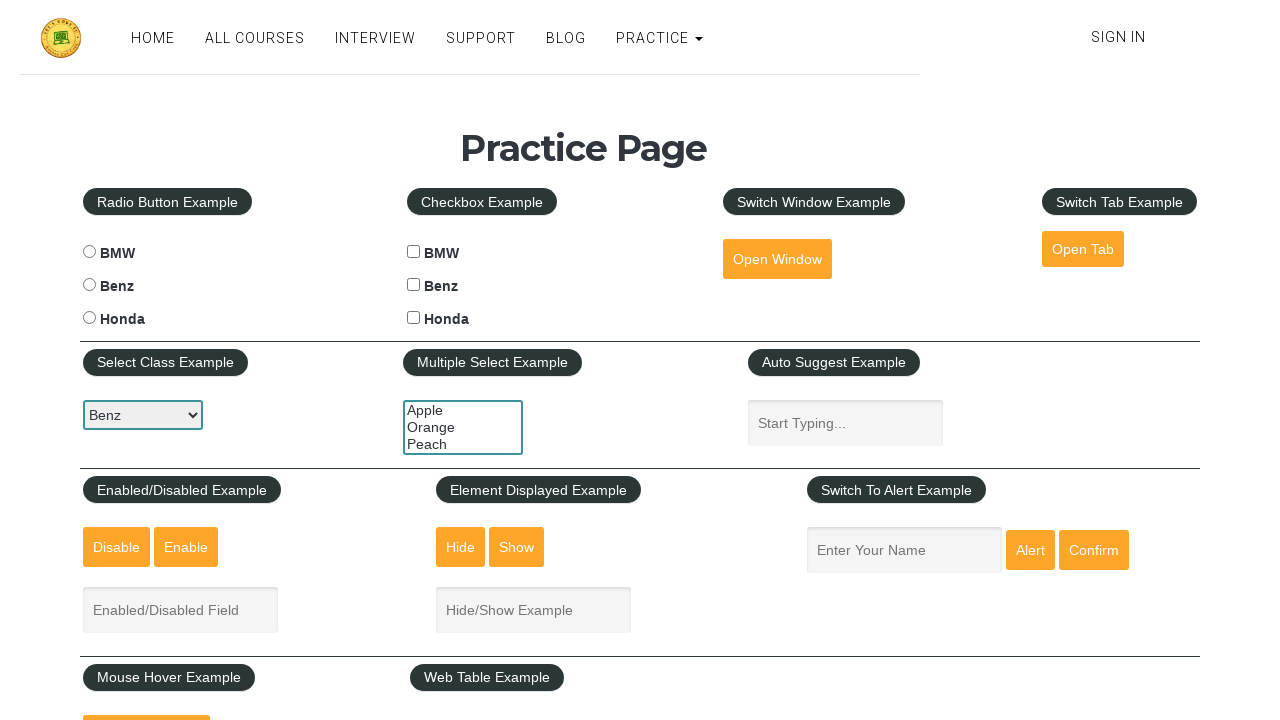

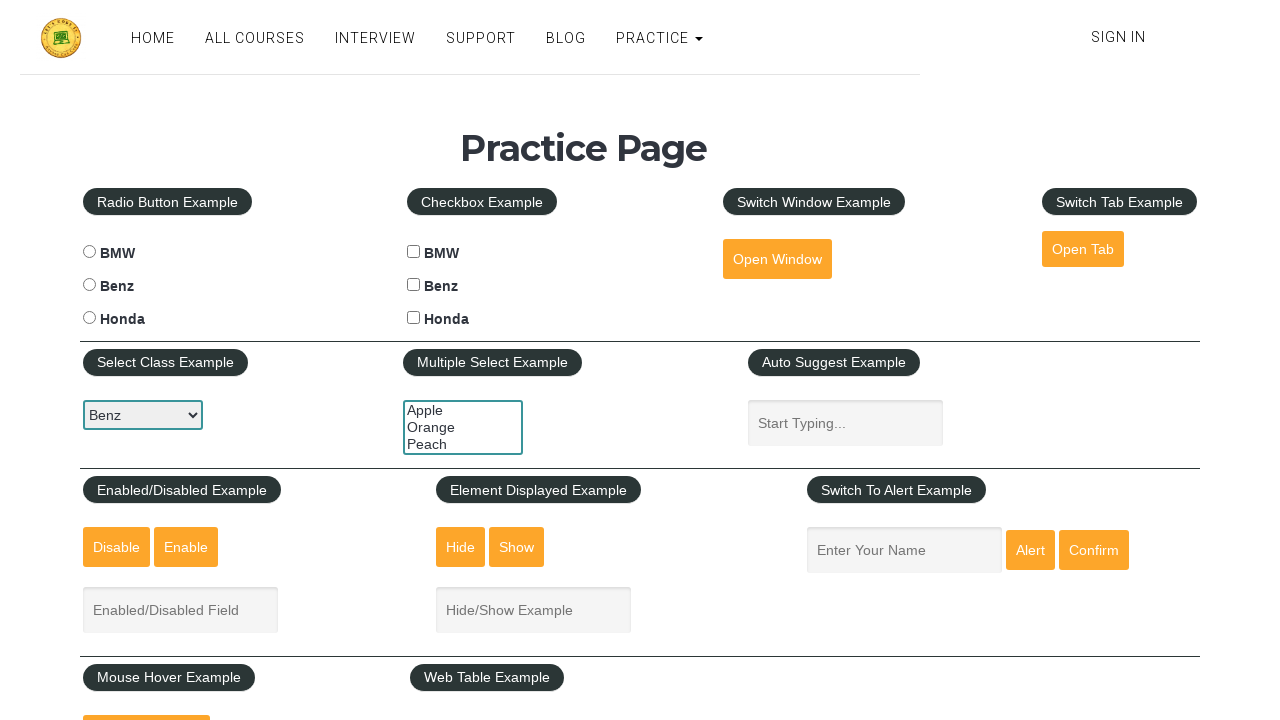